Tests dropdown selection by selecting options by visible text and index, verifying selections

Starting URL: https://the-internet.herokuapp.com/dropdown

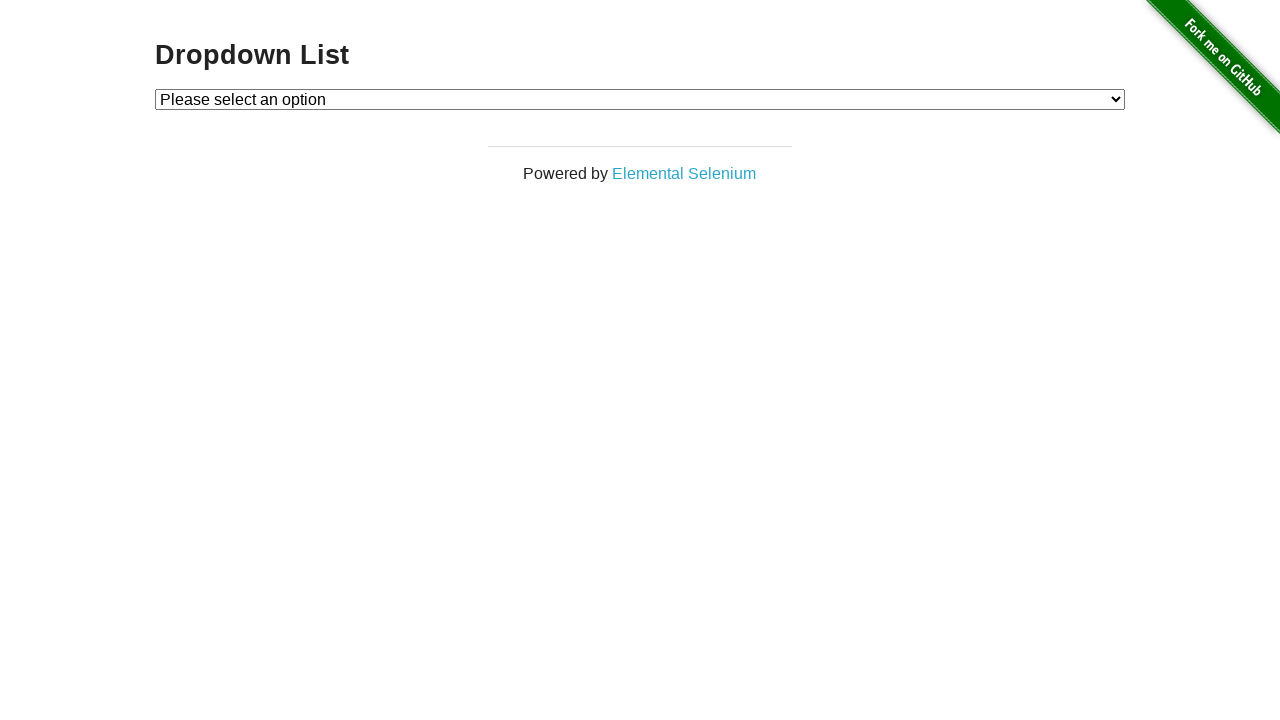

Located dropdown element
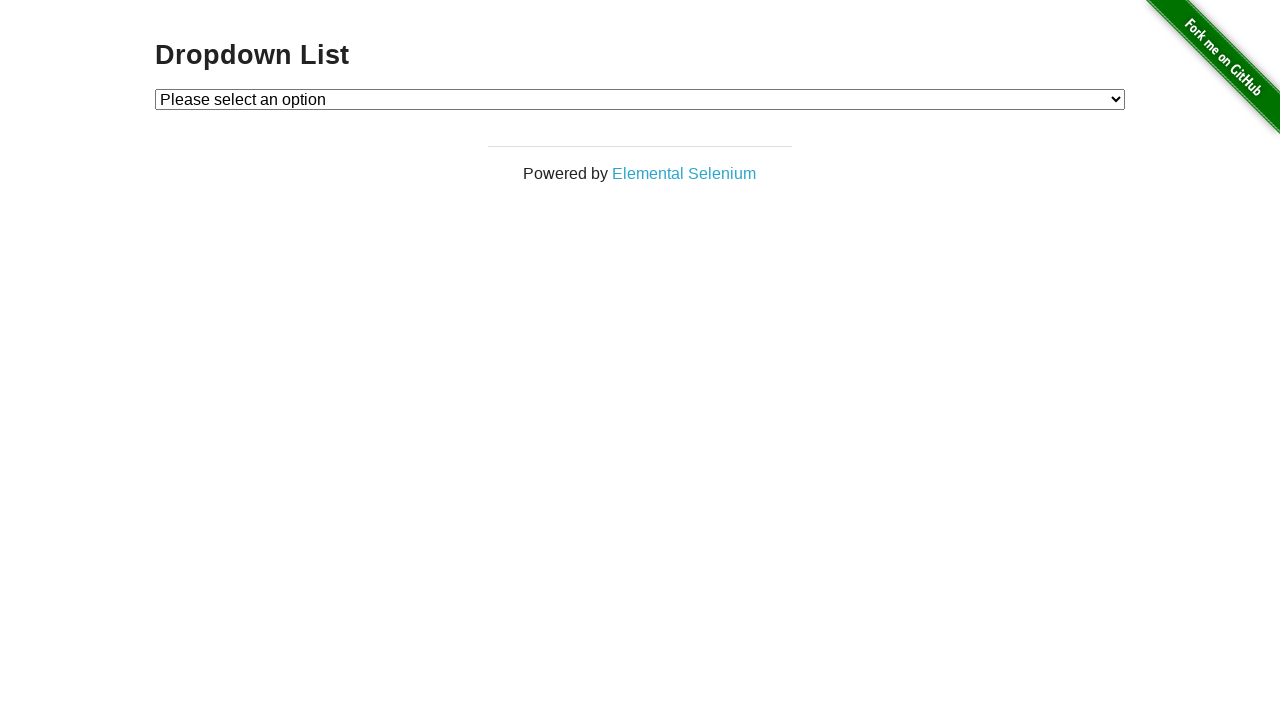

Verified dropdown has empty default selection
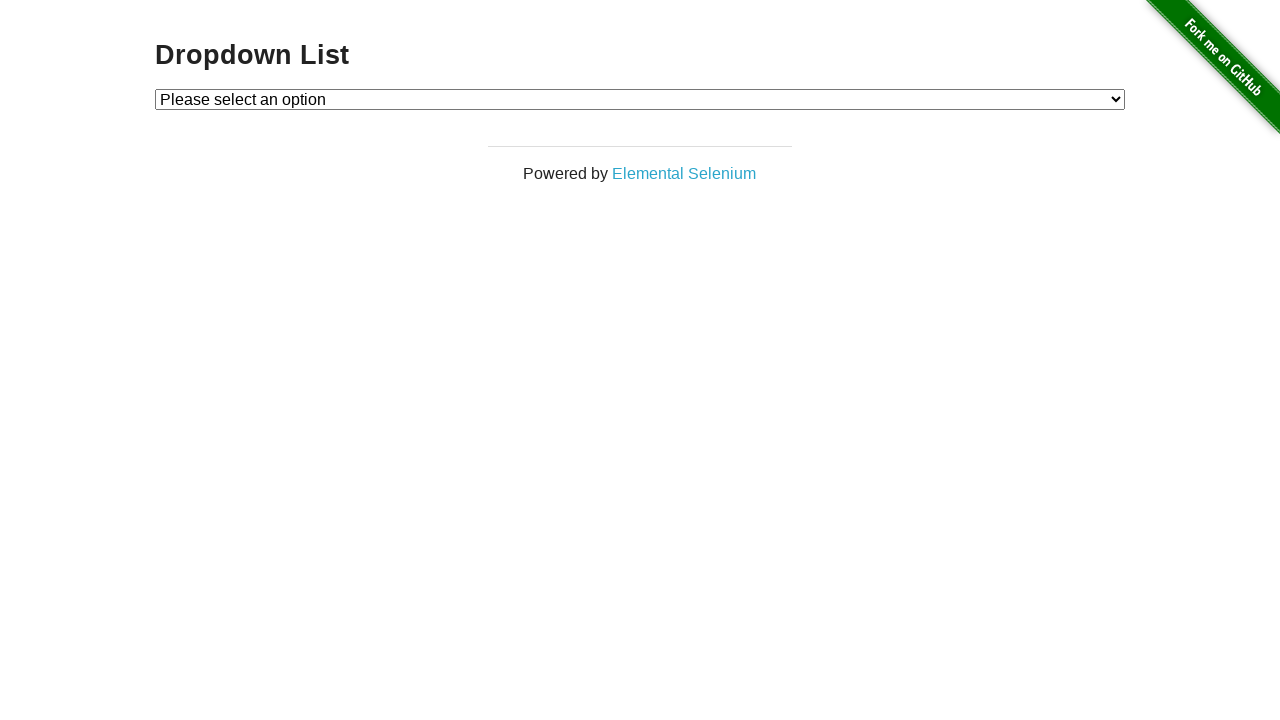

Selected 'Option 1' by label on #dropdown
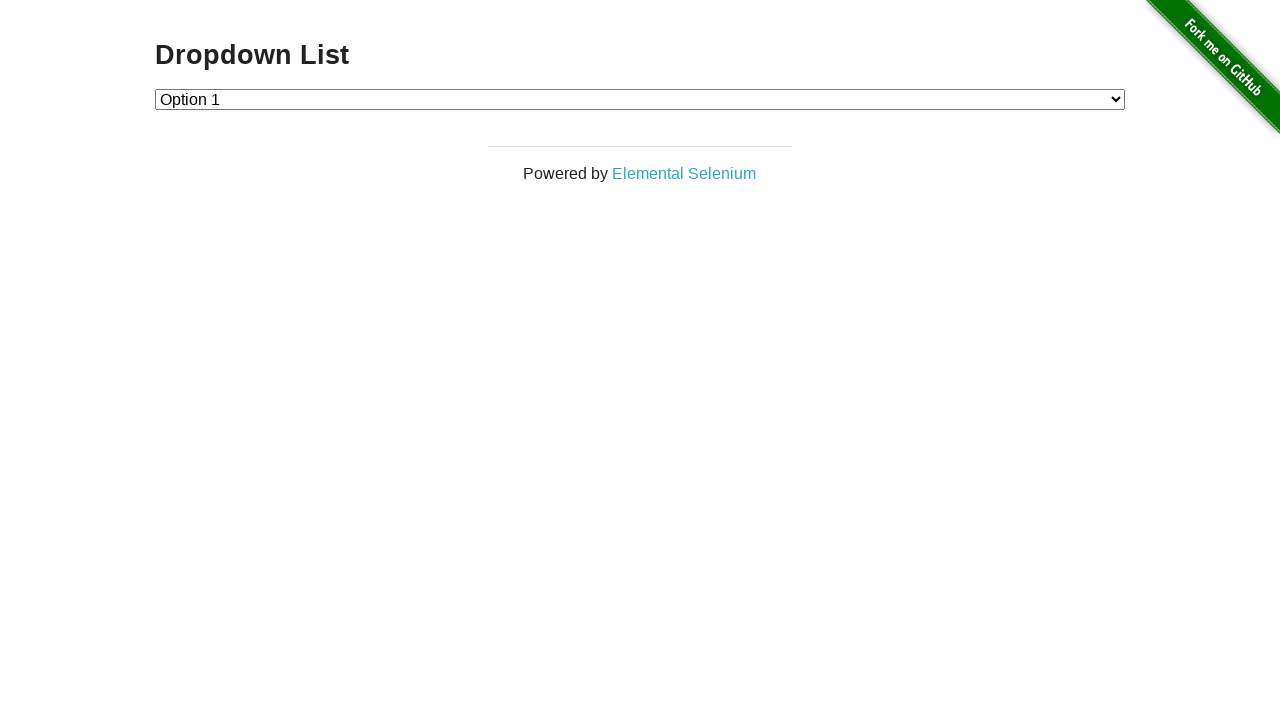

Verified dropdown value is '1' after selecting Option 1
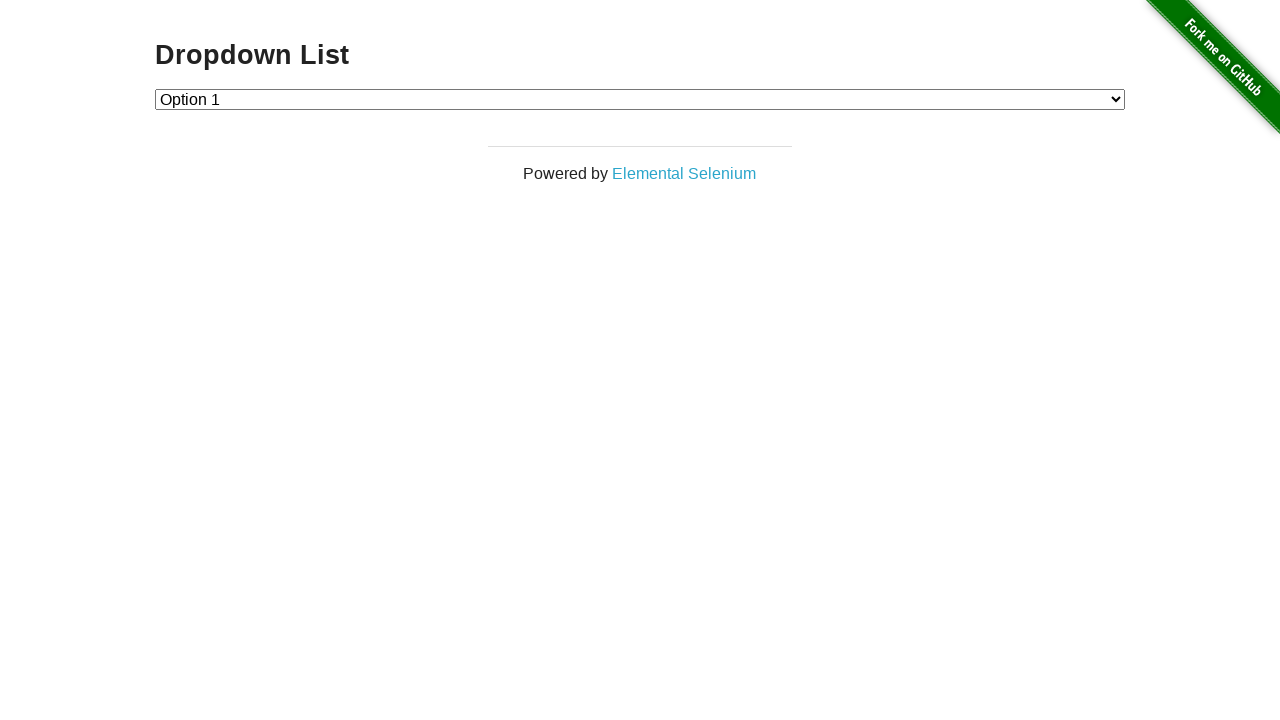

Selected option at index 2 on #dropdown
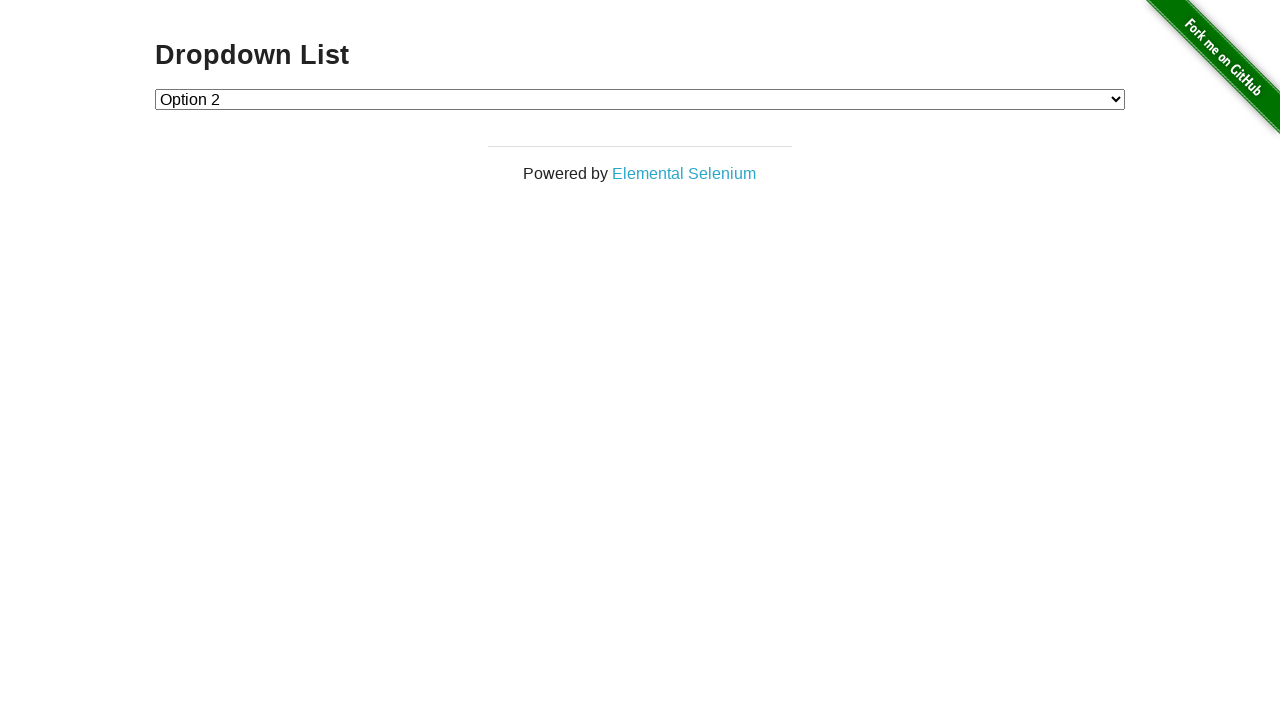

Verified dropdown value is '2' after selecting by index
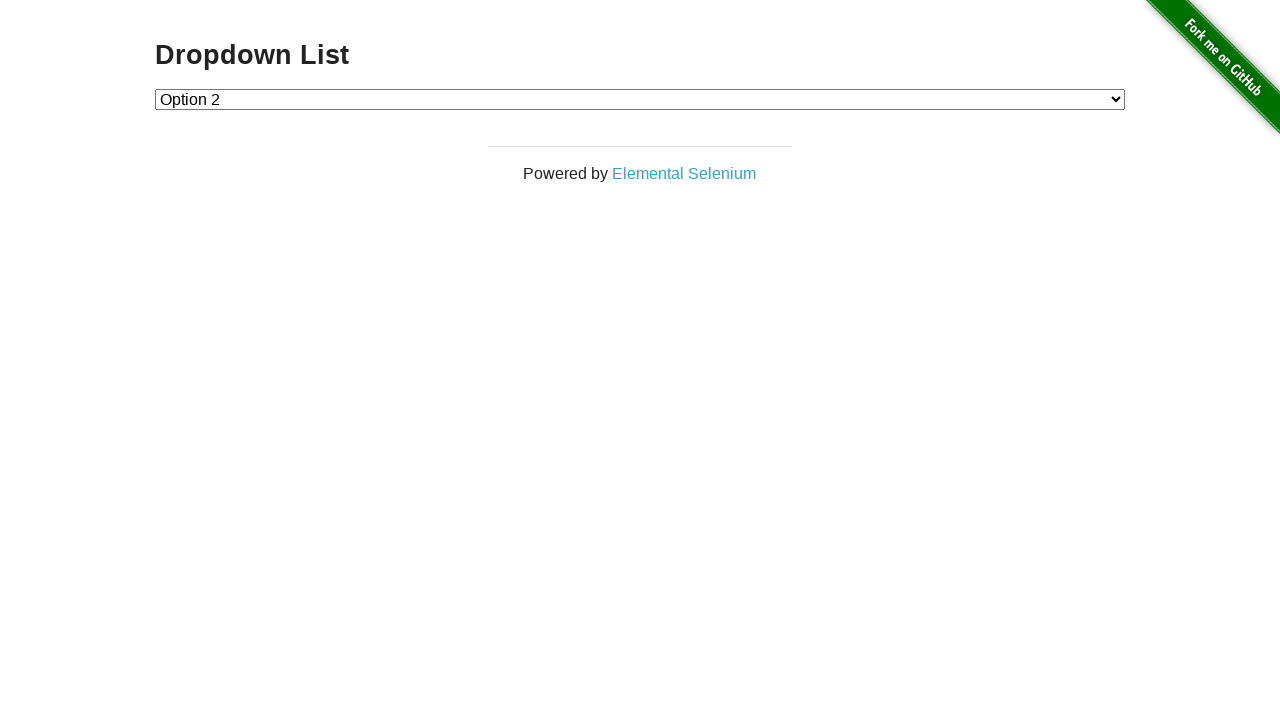

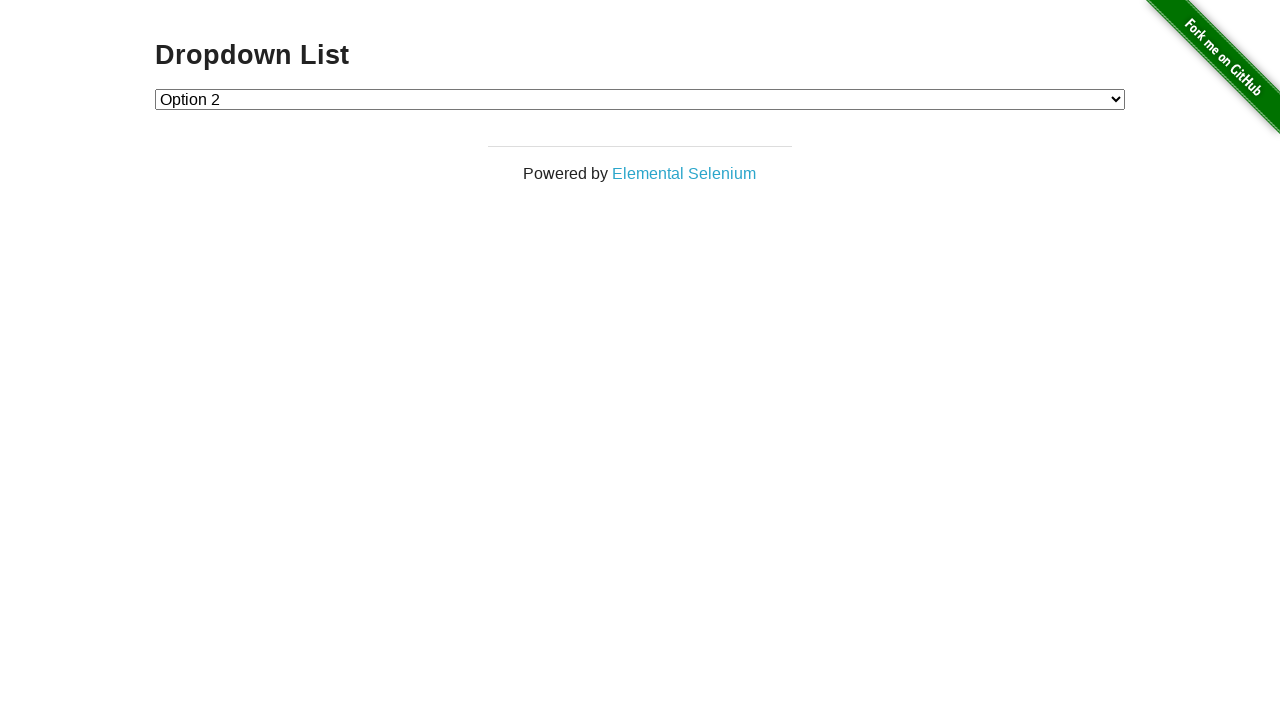